Tests mouse movement interactions on a cursor effects demo page by moving the pointer to various locations in a pattern

Starting URL: https://tholman.com/cursor-effects/

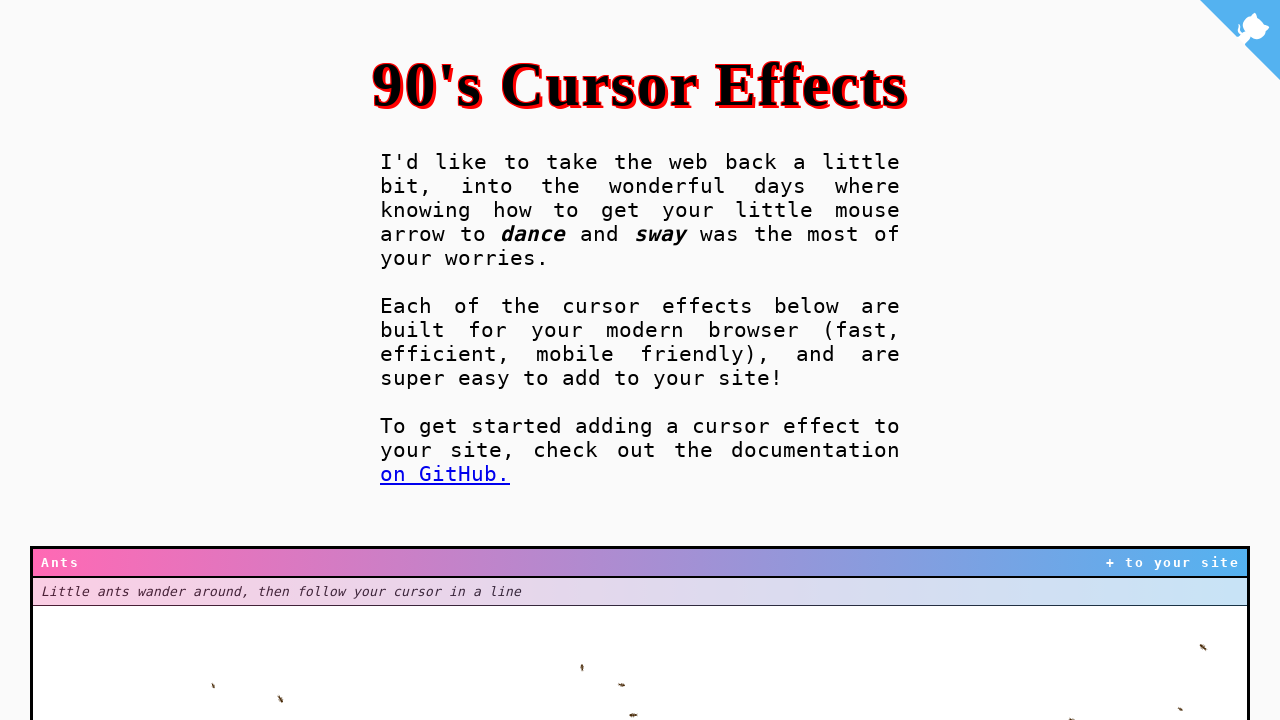

Moved mouse to initial position (50, 650) at (50, 650)
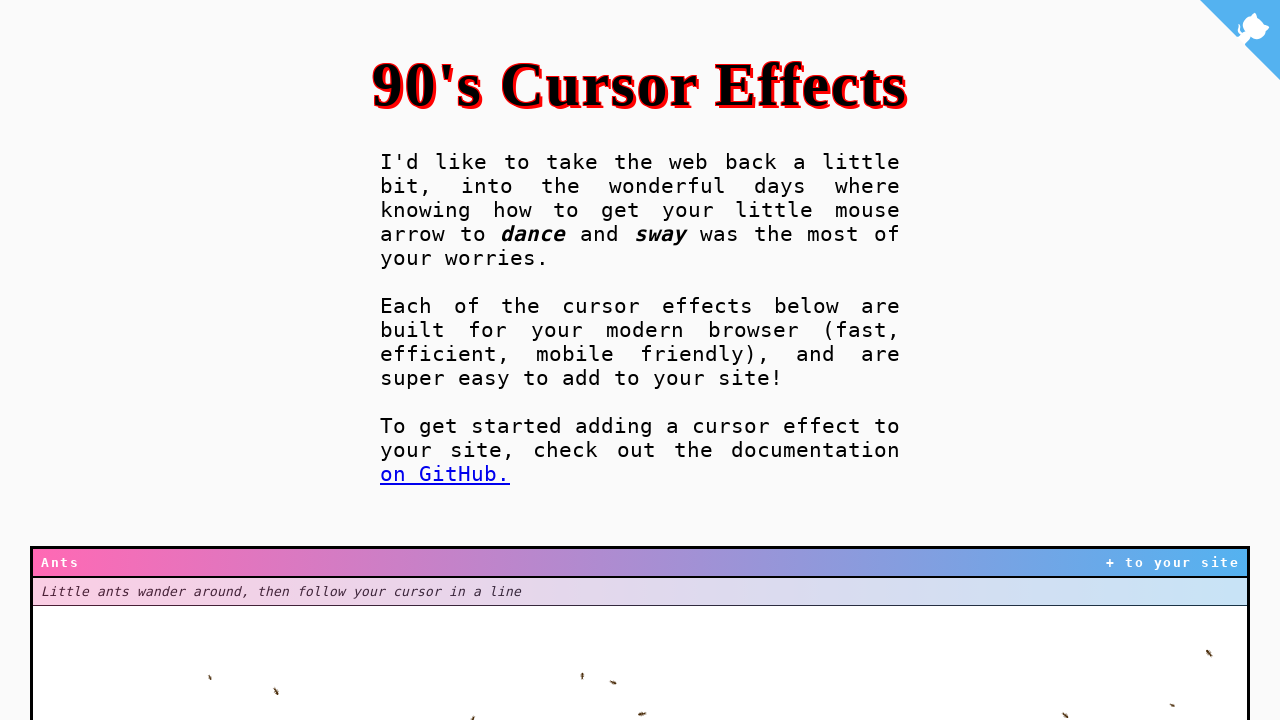

Moved mouse to position (50, 650) in pattern iteration 1 at (50, 650)
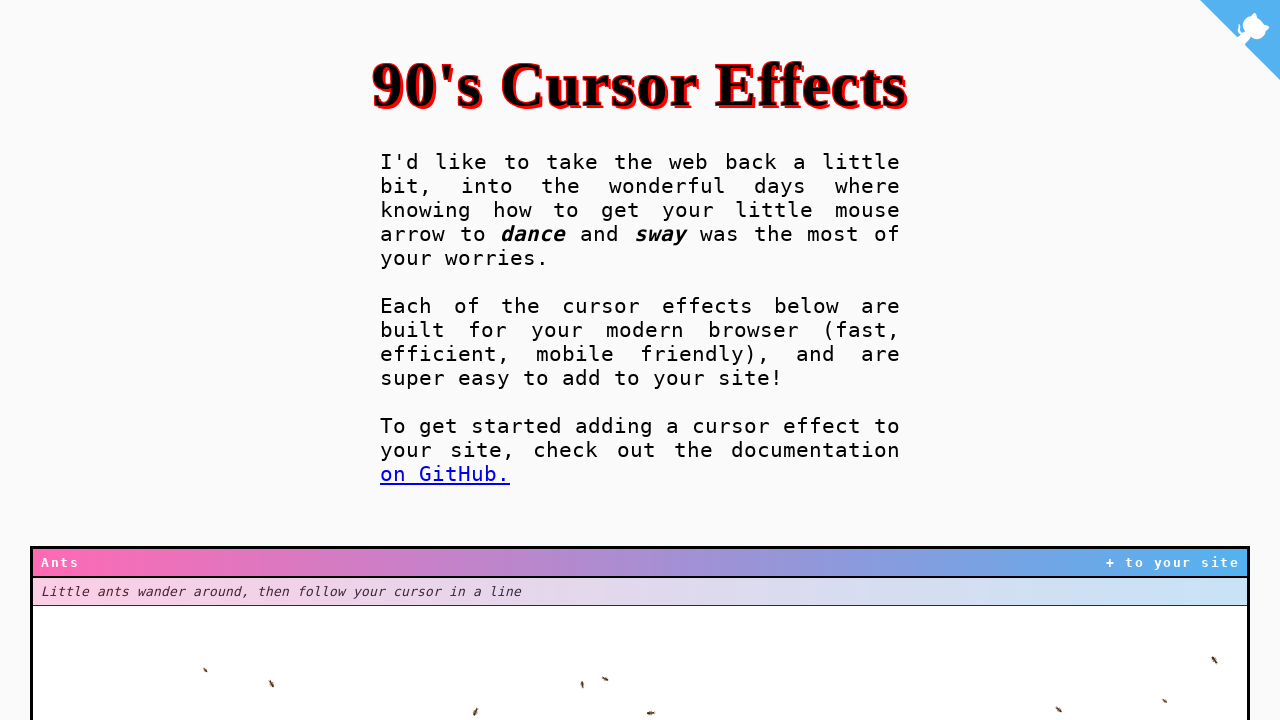

Waited 50ms between mouse movements
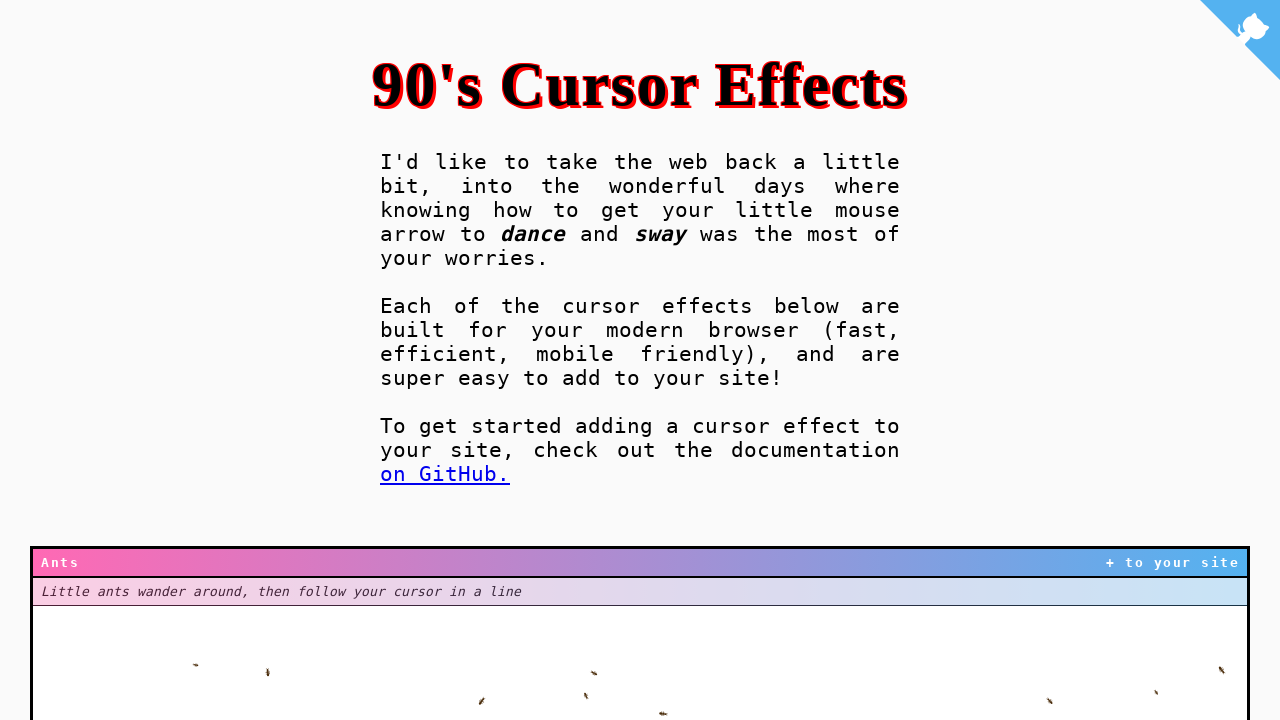

Moved mouse to position (60, 652) in pattern iteration 2 at (60, 652)
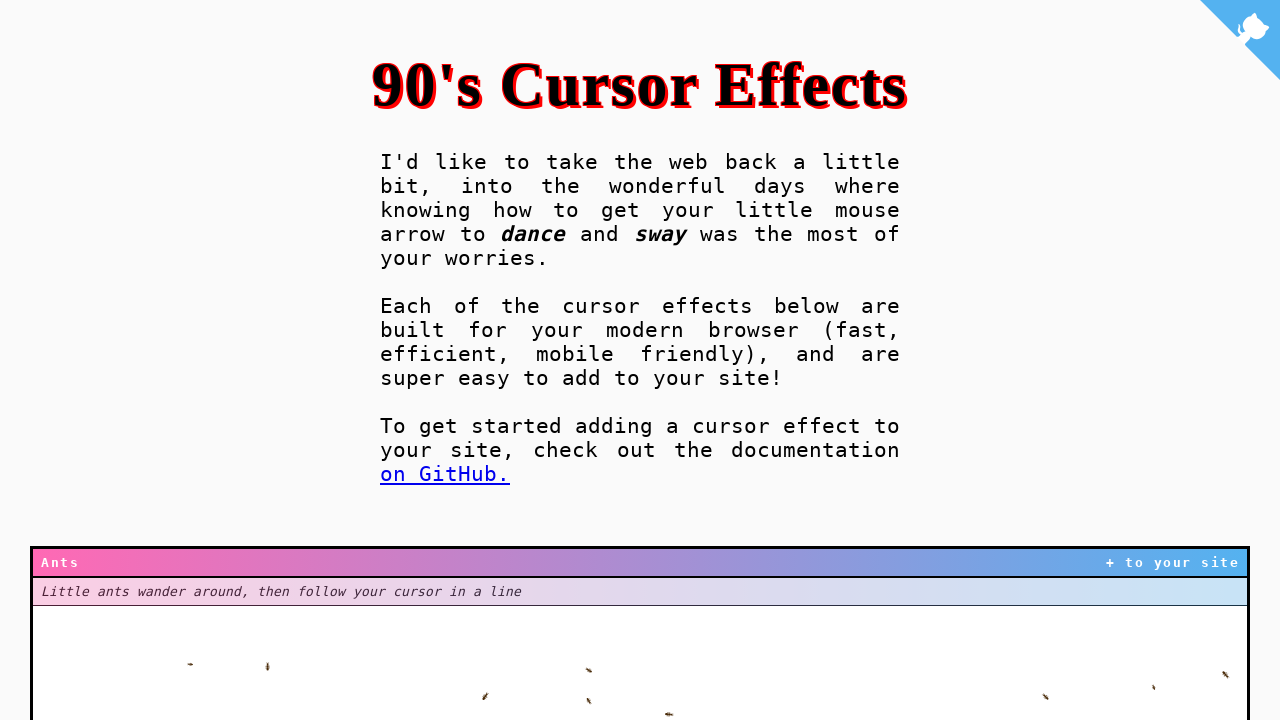

Waited 50ms between mouse movements
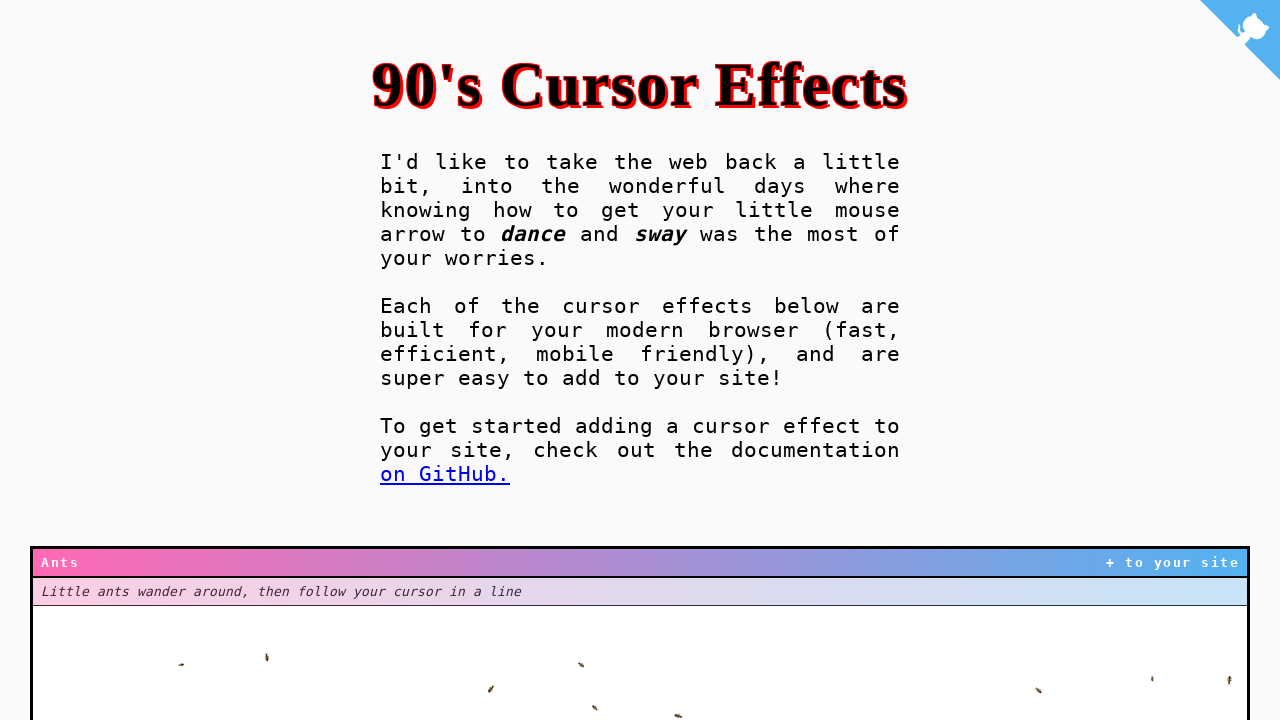

Moved mouse to position (70, 654) in pattern iteration 3 at (70, 654)
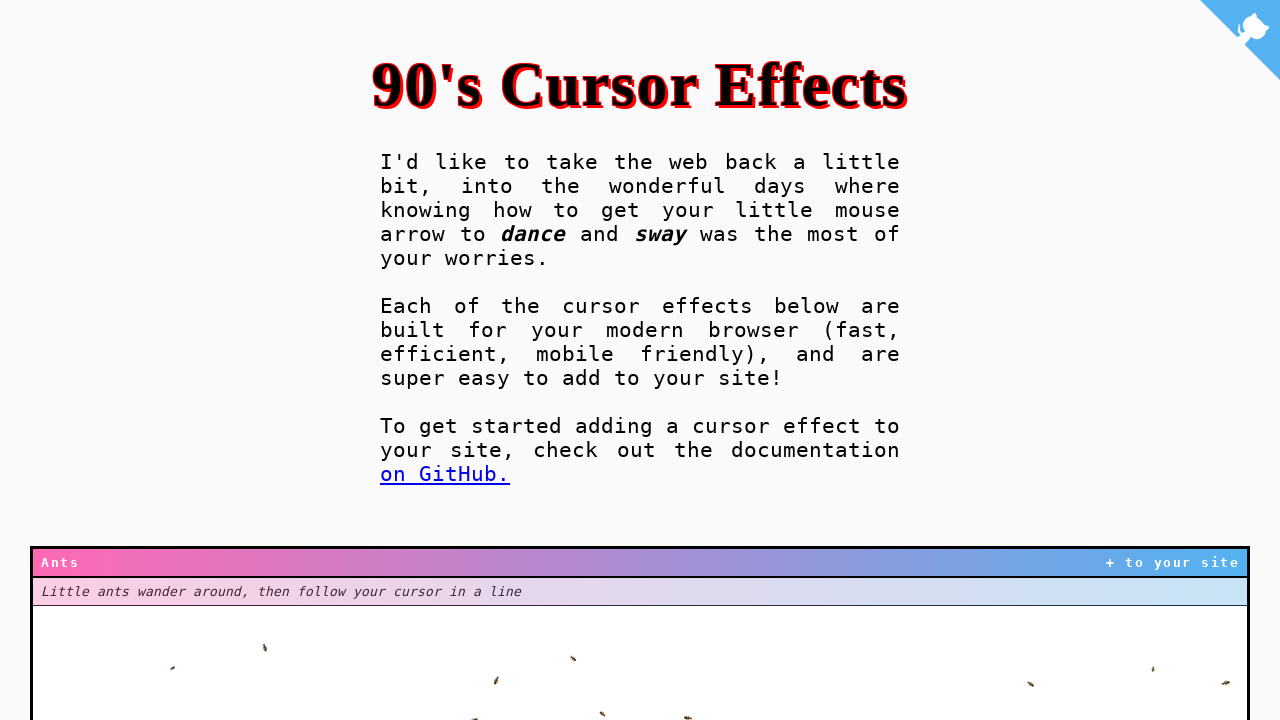

Waited 50ms between mouse movements
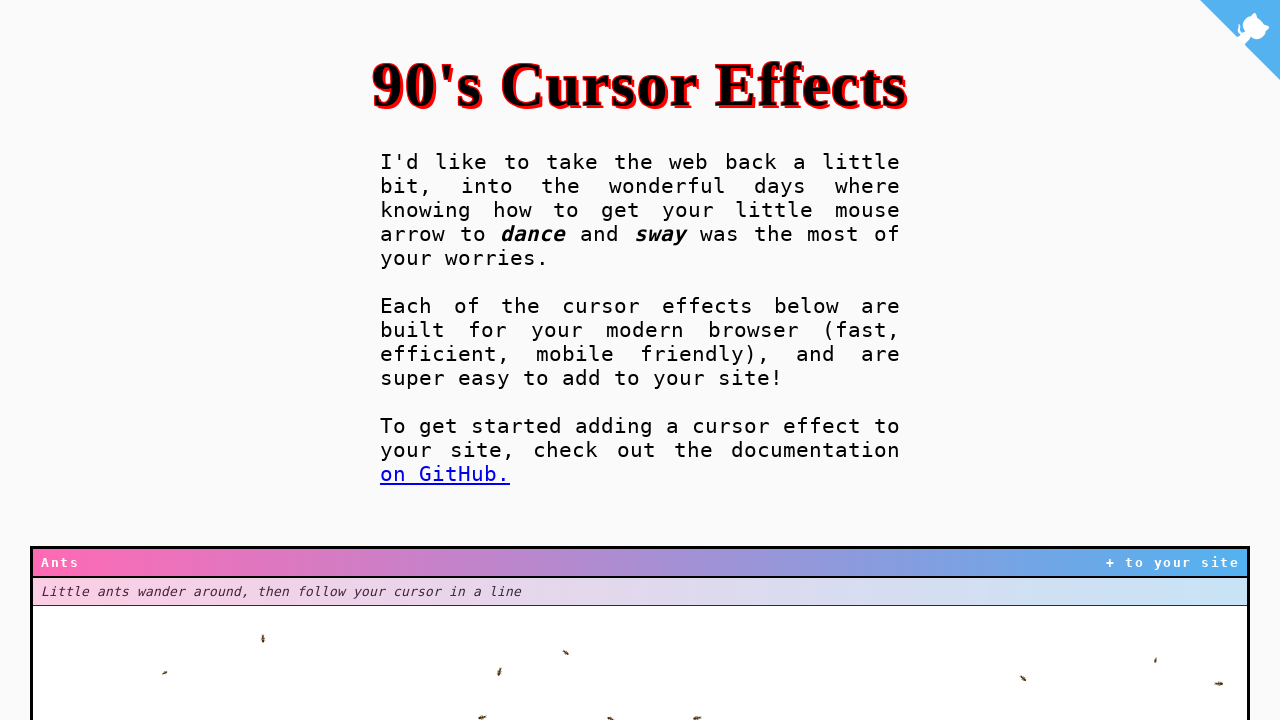

Moved mouse to position (80, 656) in pattern iteration 4 at (80, 656)
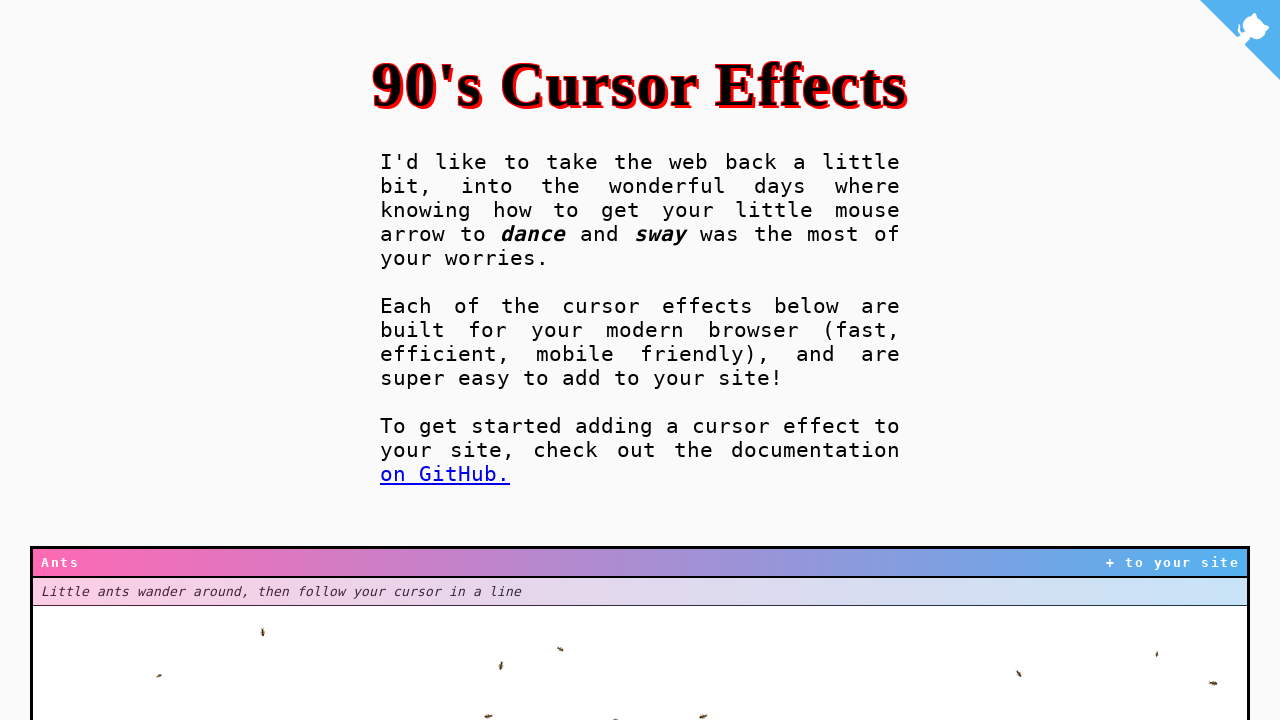

Waited 50ms between mouse movements
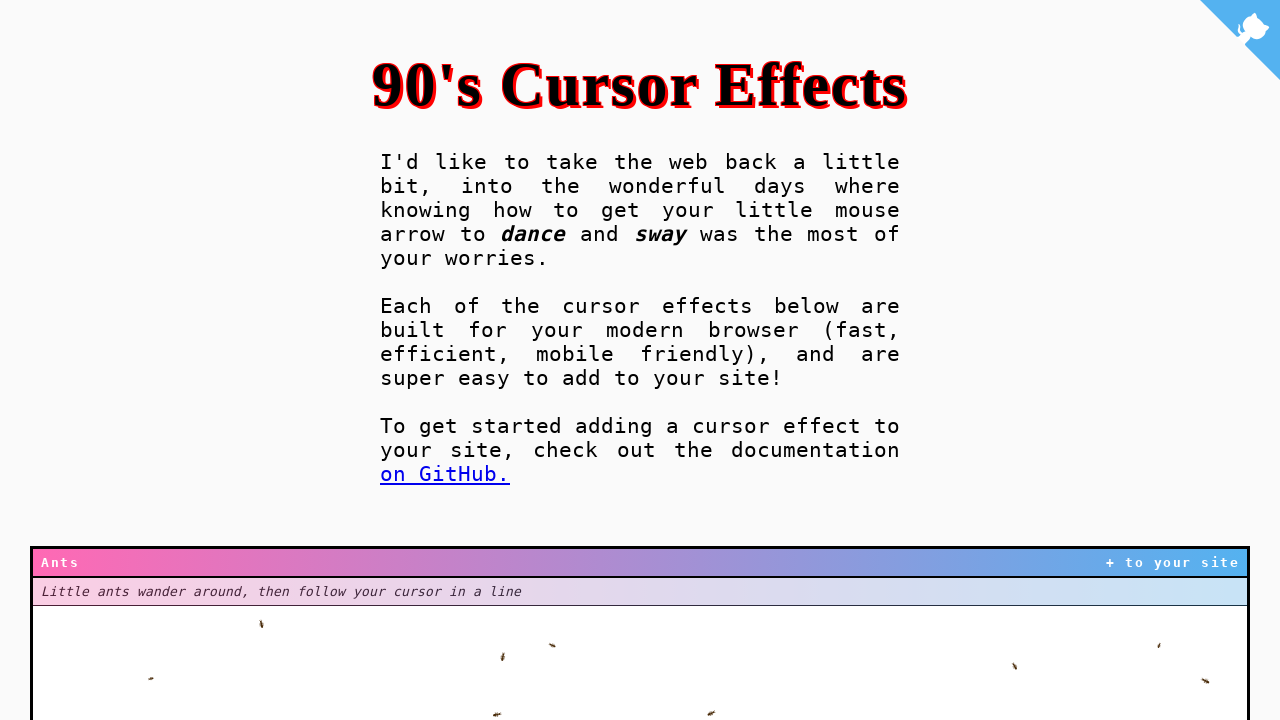

Moved mouse to position (90, 658) in pattern iteration 5 at (90, 658)
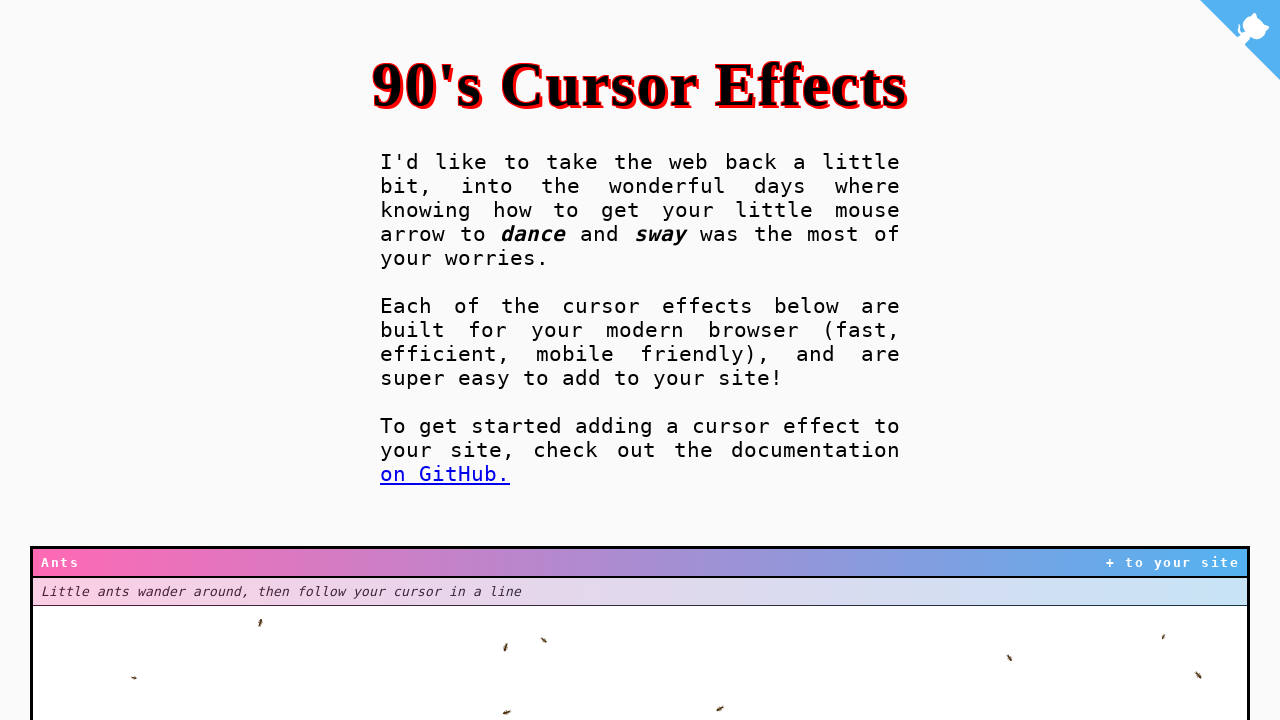

Waited 50ms between mouse movements
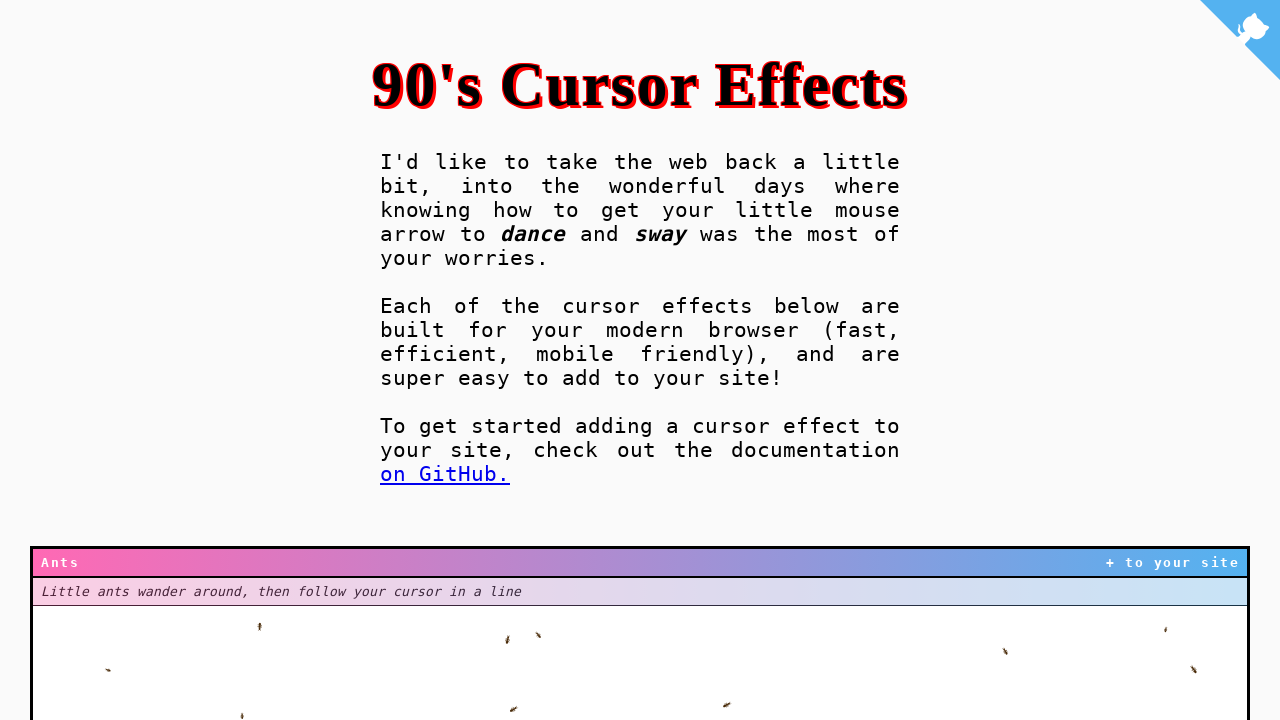

Moved mouse to position (100, 660) in pattern iteration 6 at (100, 660)
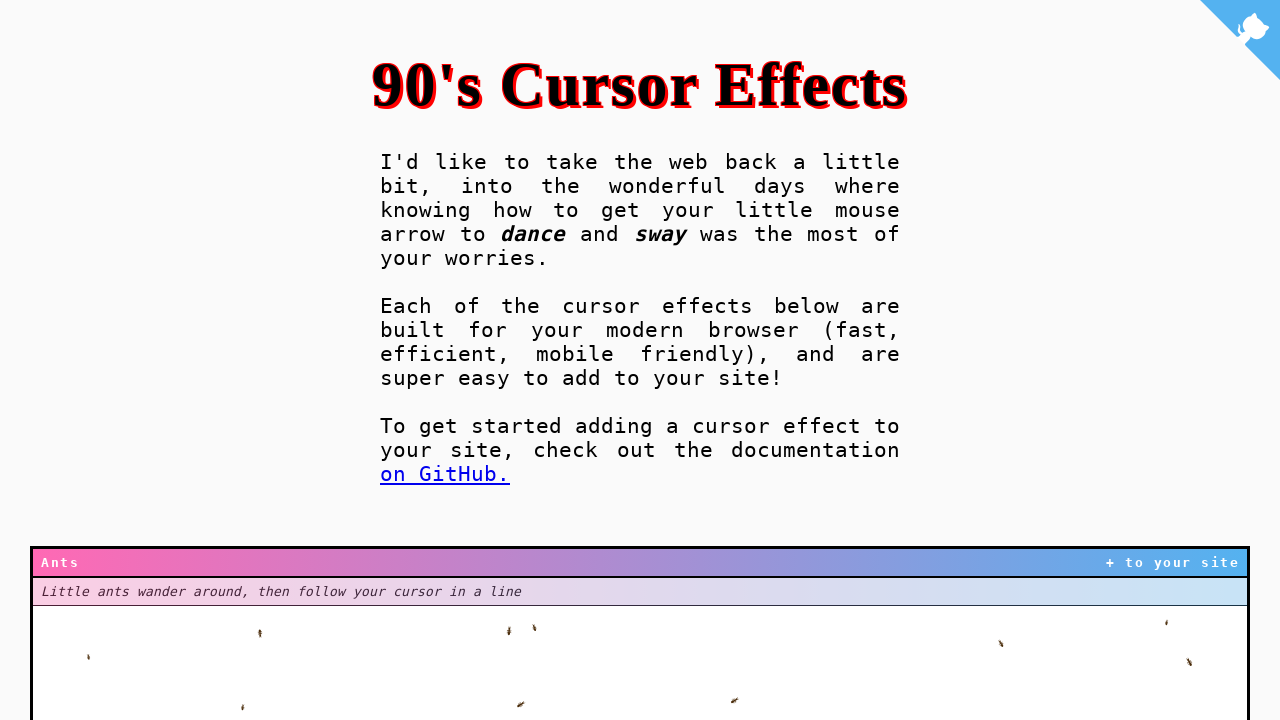

Waited 50ms between mouse movements
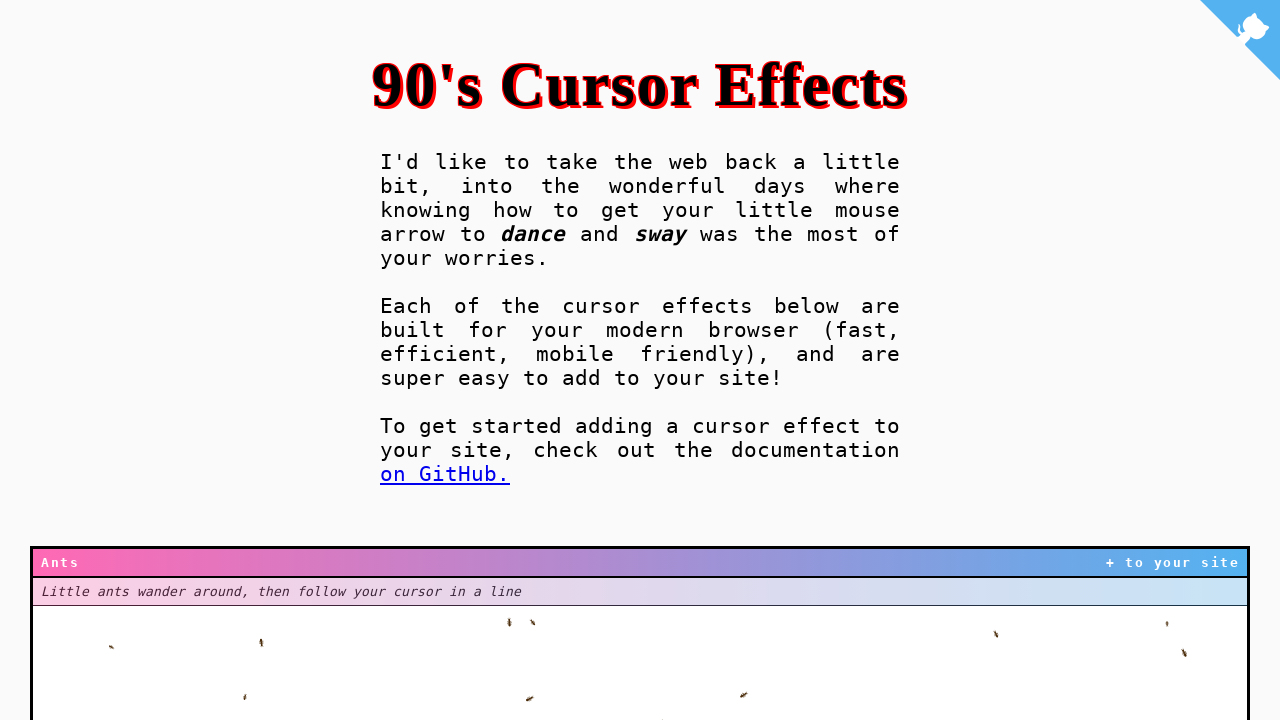

Moved mouse to position (110, 662) in pattern iteration 7 at (110, 662)
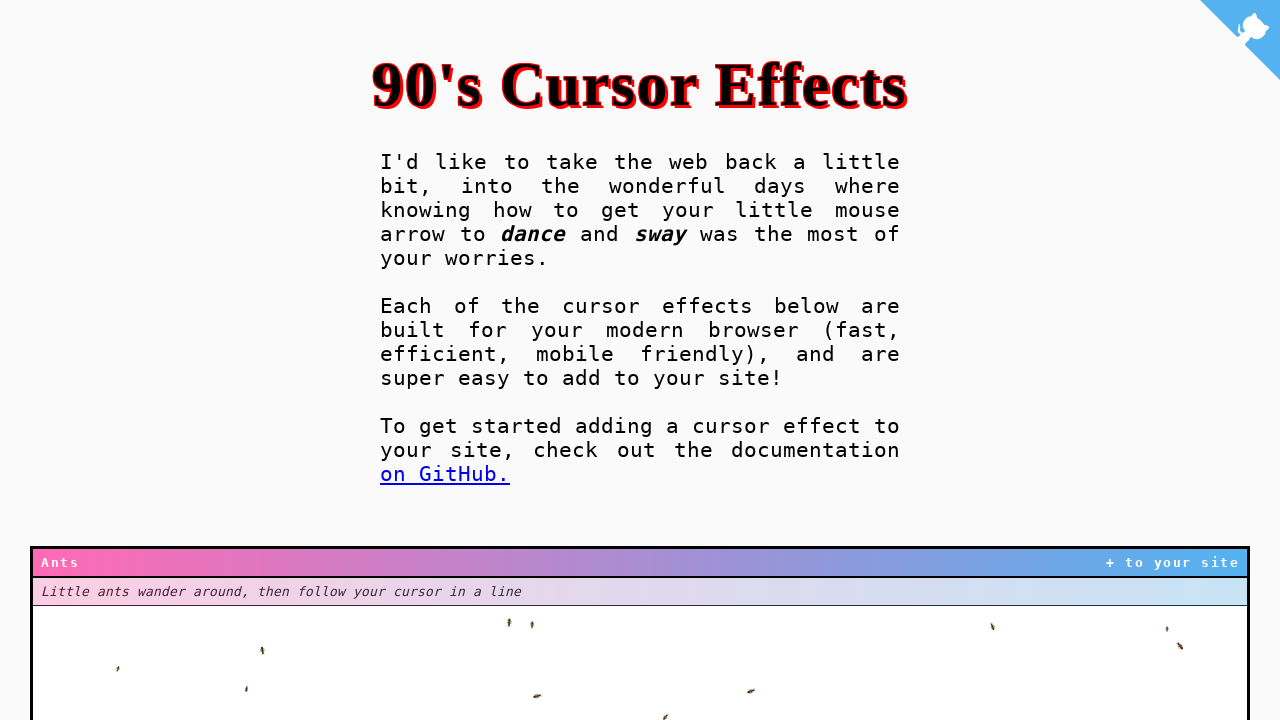

Waited 50ms between mouse movements
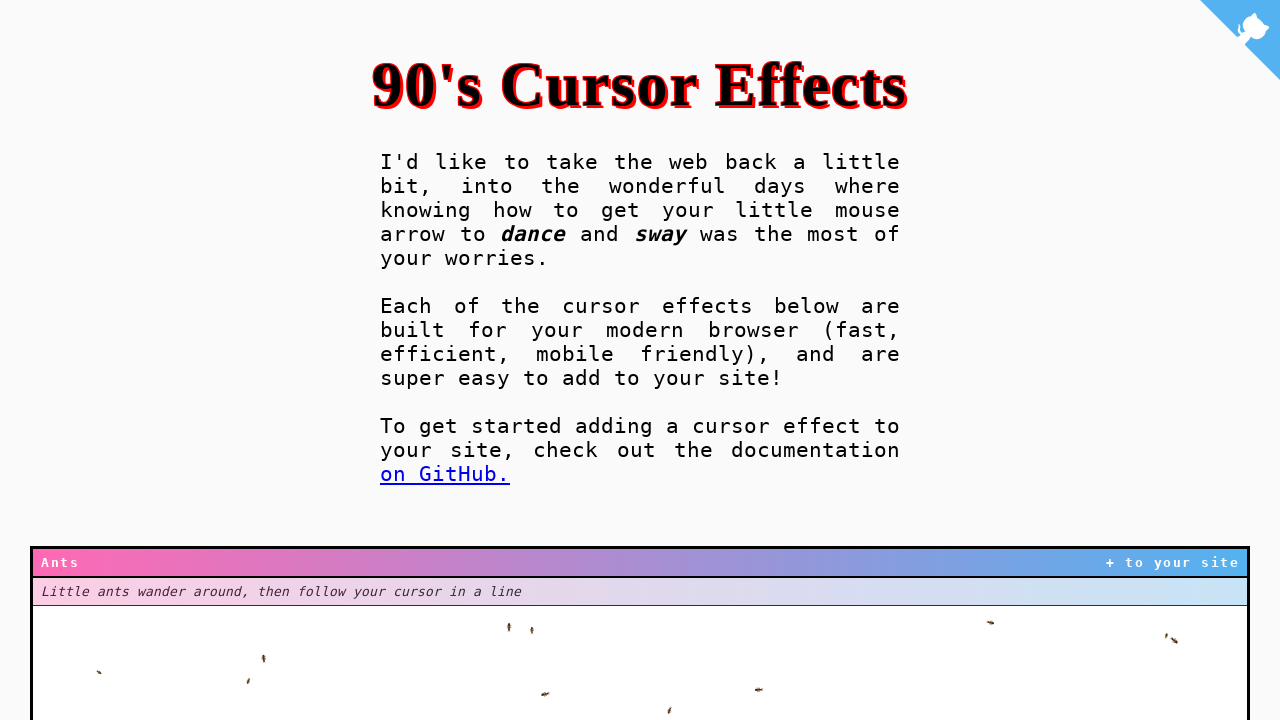

Moved mouse to position (120, 664) in pattern iteration 8 at (120, 664)
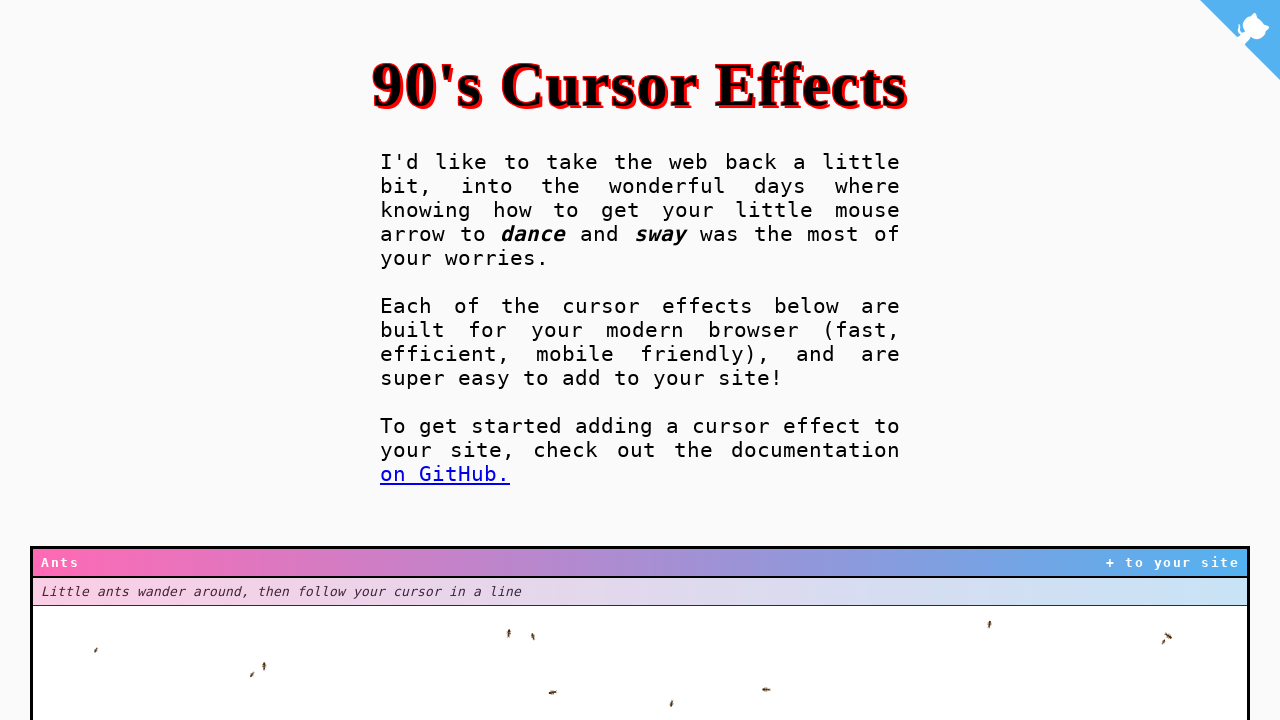

Waited 50ms between mouse movements
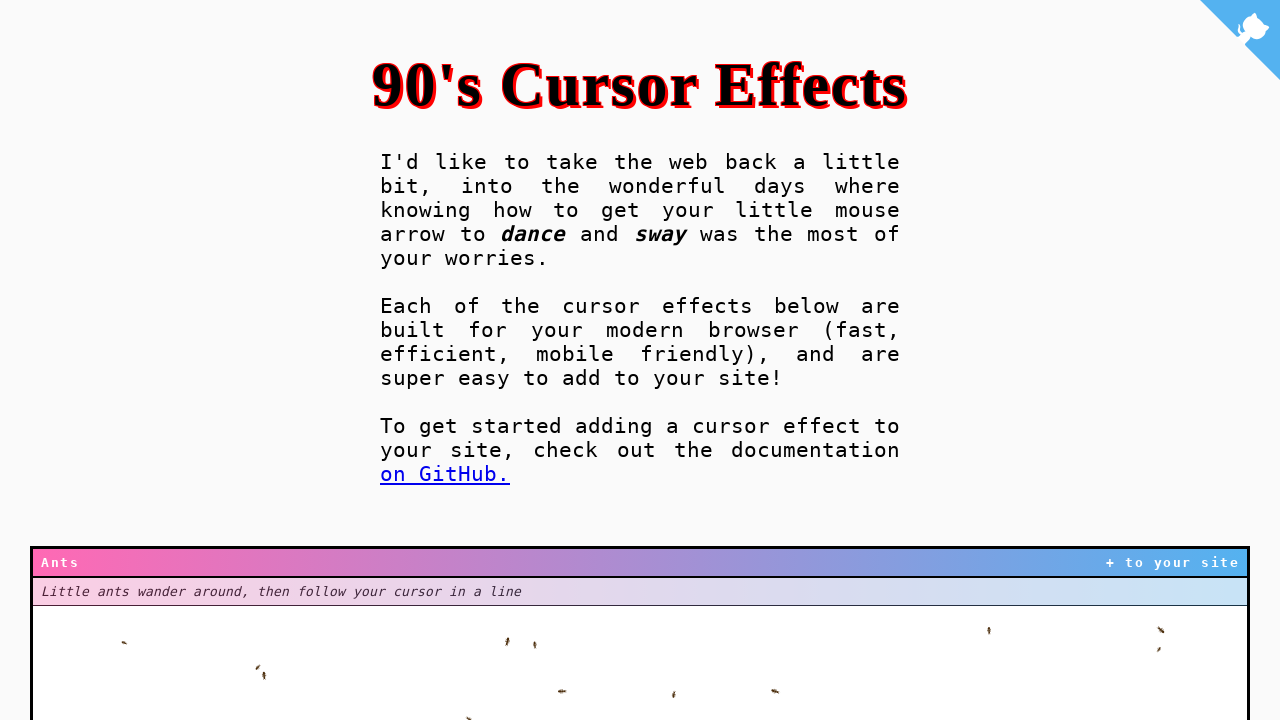

Moved mouse to position (130, 666) in pattern iteration 9 at (130, 666)
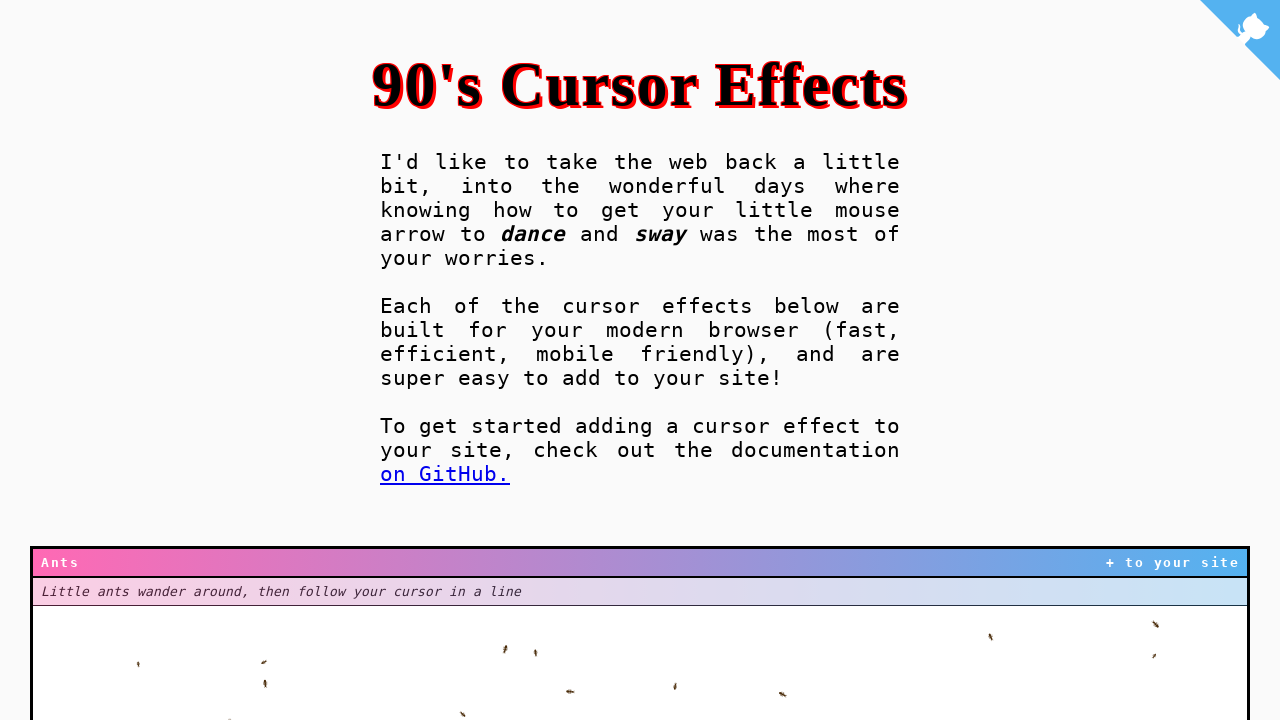

Waited 50ms between mouse movements
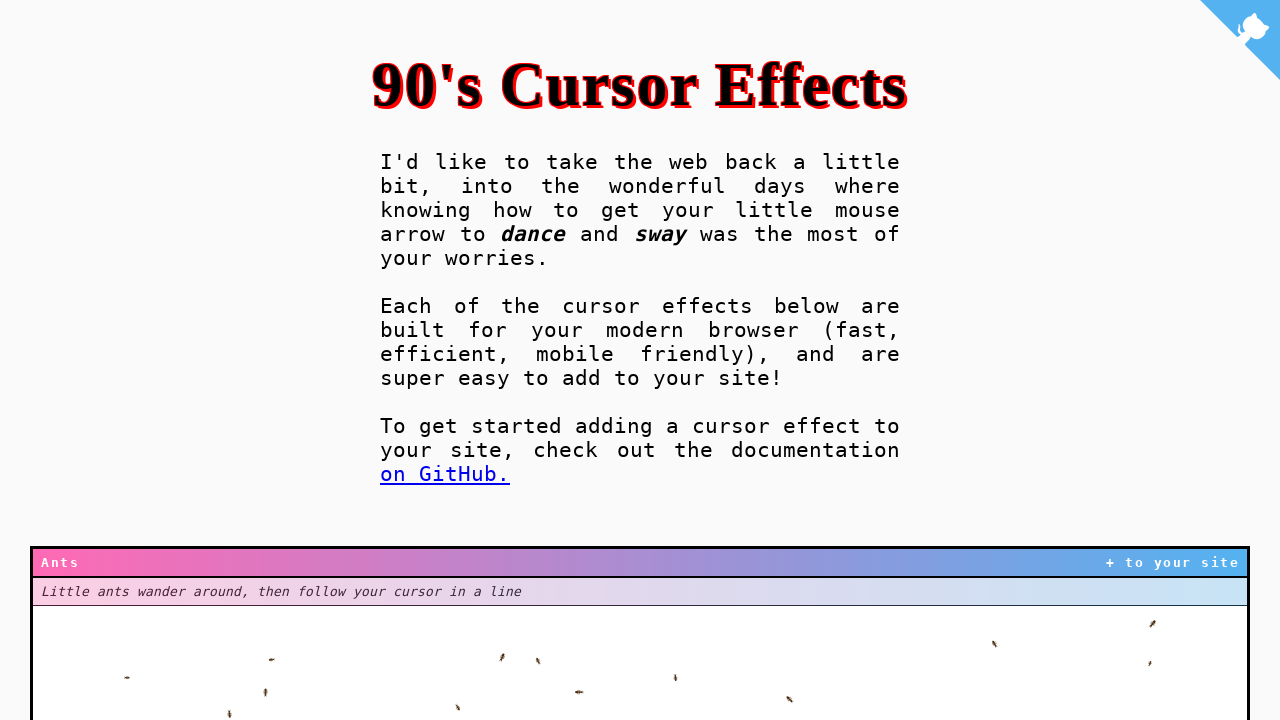

Moved mouse to position (140, 668) in pattern iteration 10 at (140, 668)
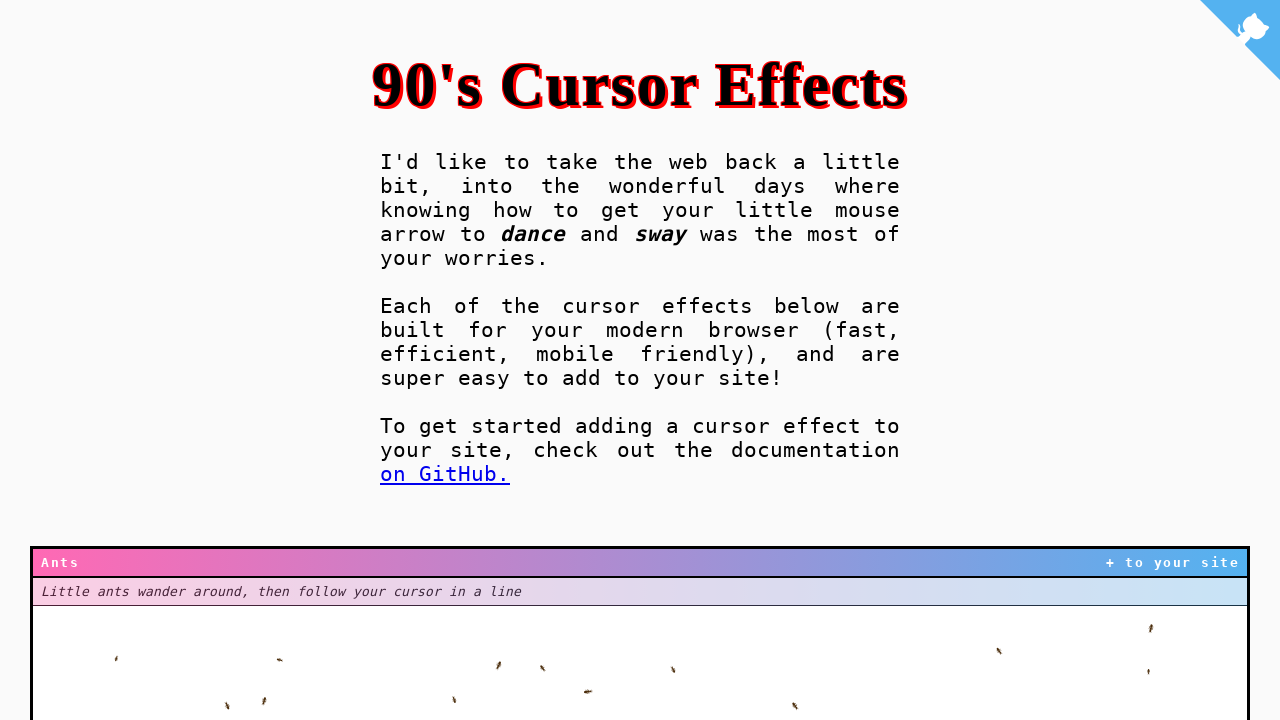

Waited 50ms between mouse movements
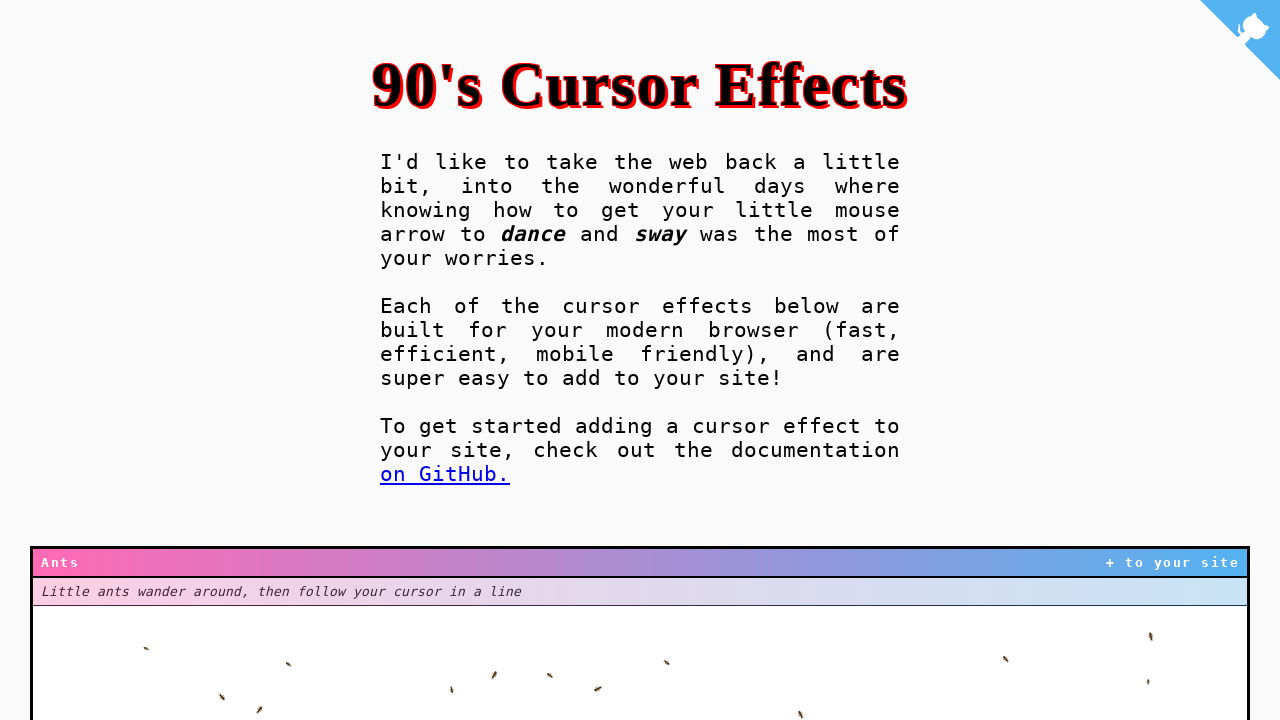

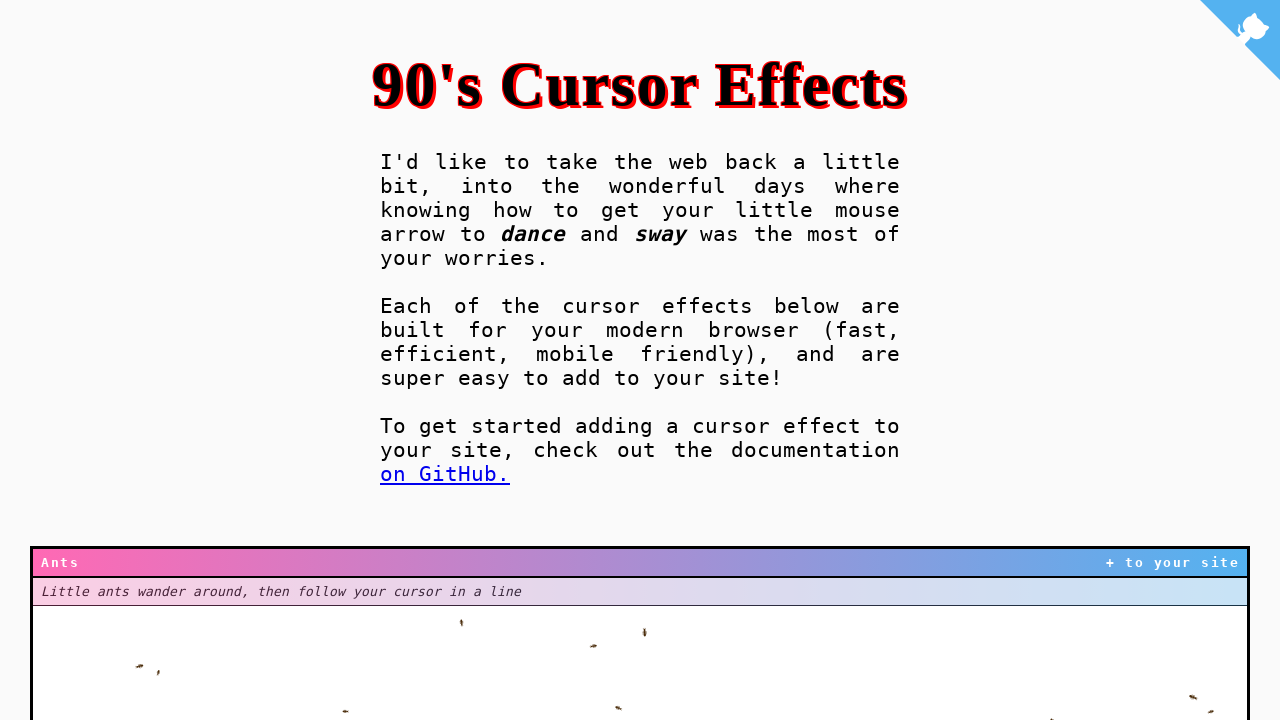